Tests login functionality and main page elements on SauceDemo website by entering credentials, logging in, and verifying various page elements including burger menu items

Starting URL: https://www.saucedemo.com

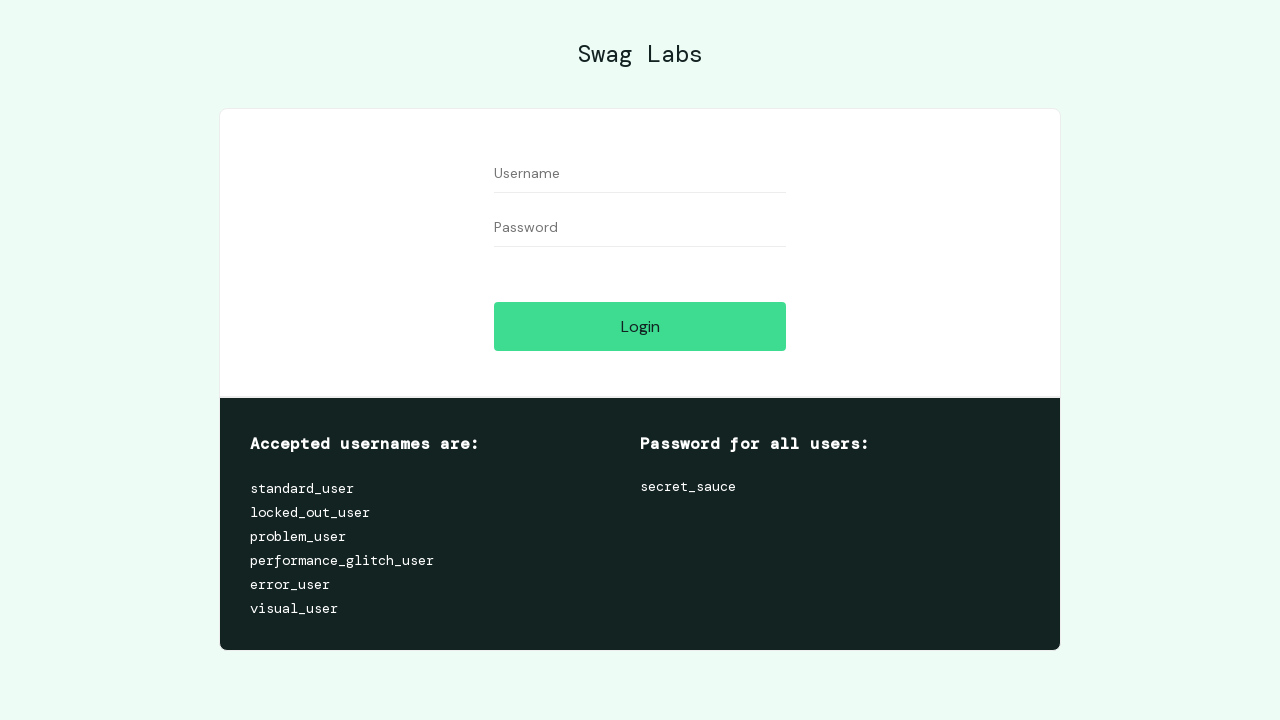

Login page loaded with logo visible
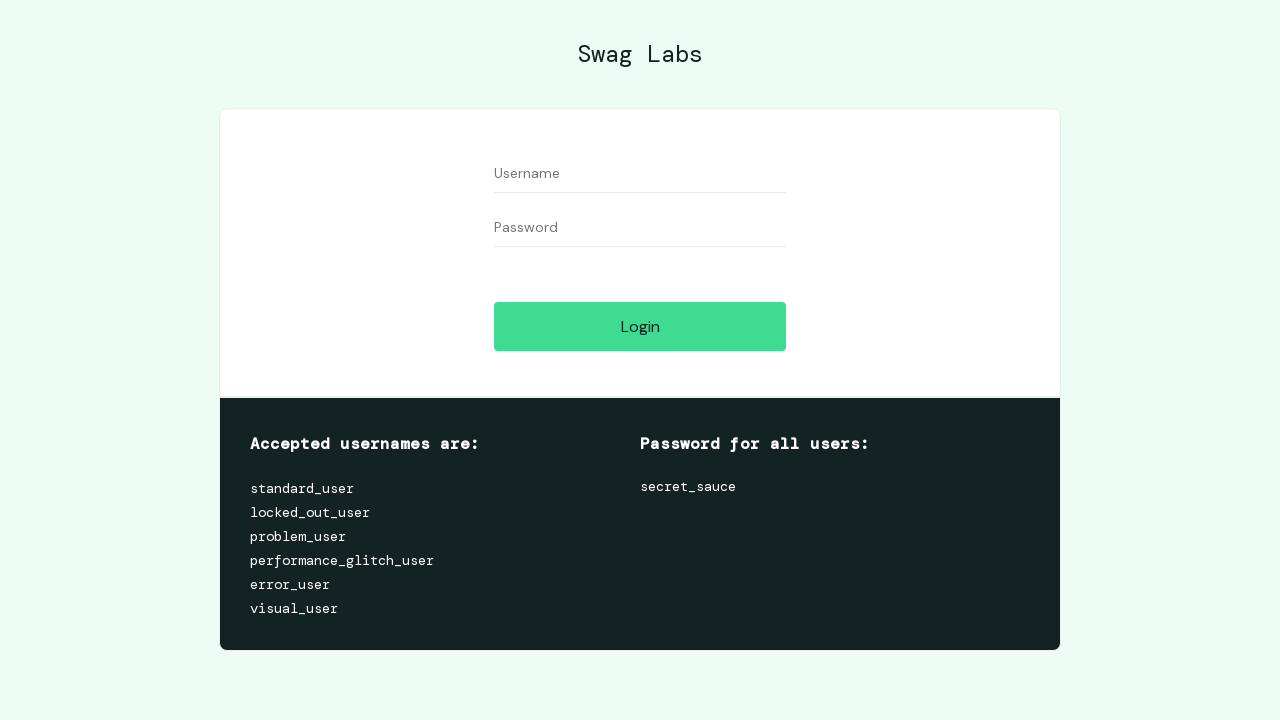

Entered username 'standard_user' on input[placeholder='Username']
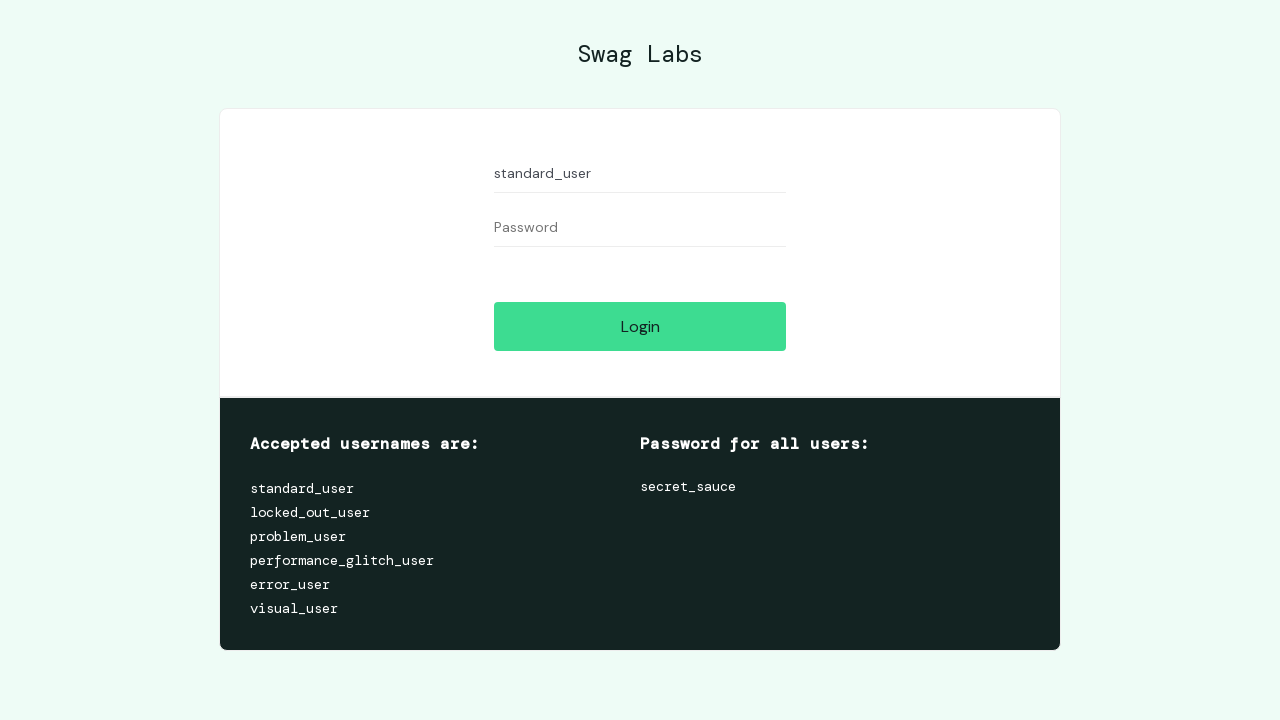

Entered password on input[placeholder='Password']
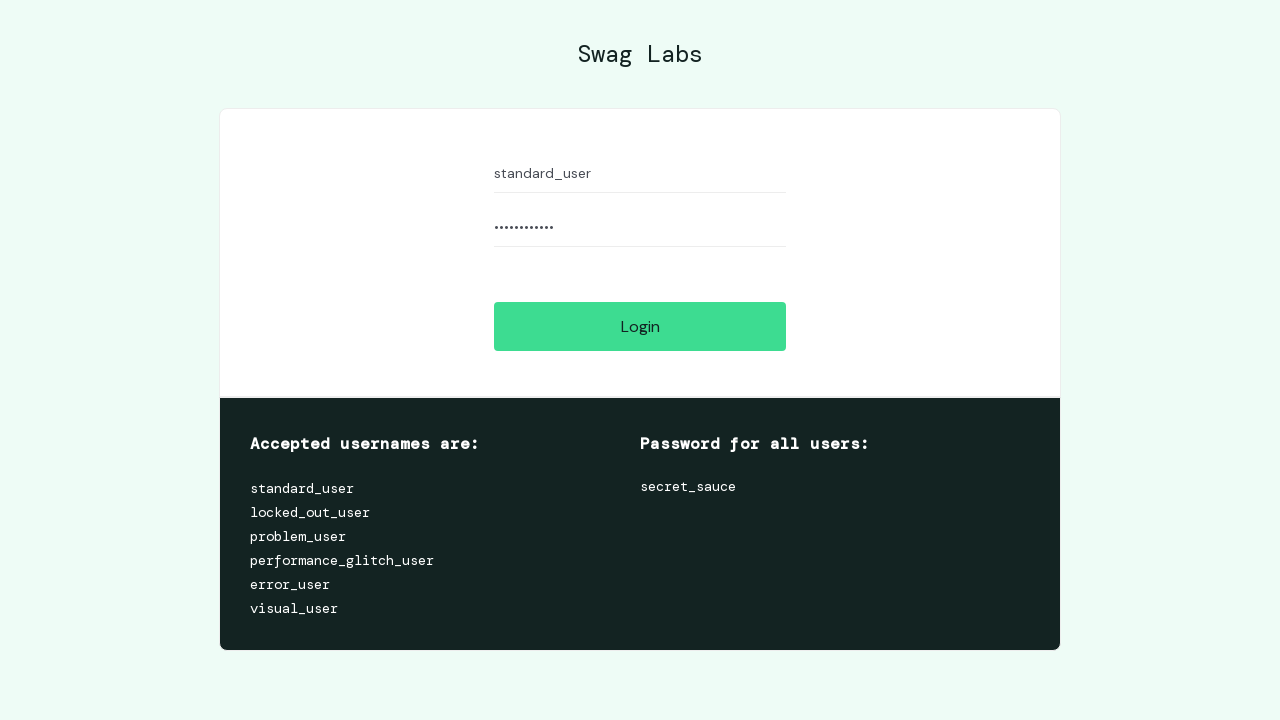

Clicked login button at (640, 326) on input[type='submit']
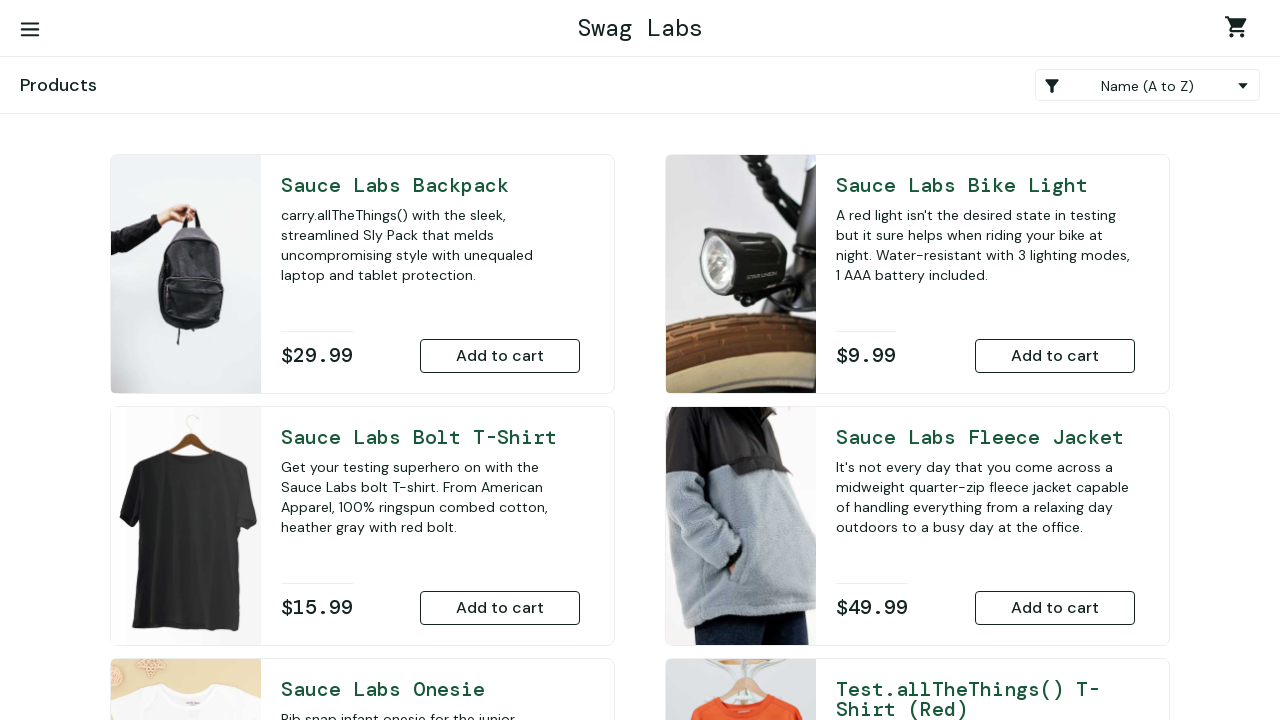

Main page loaded with app logo visible
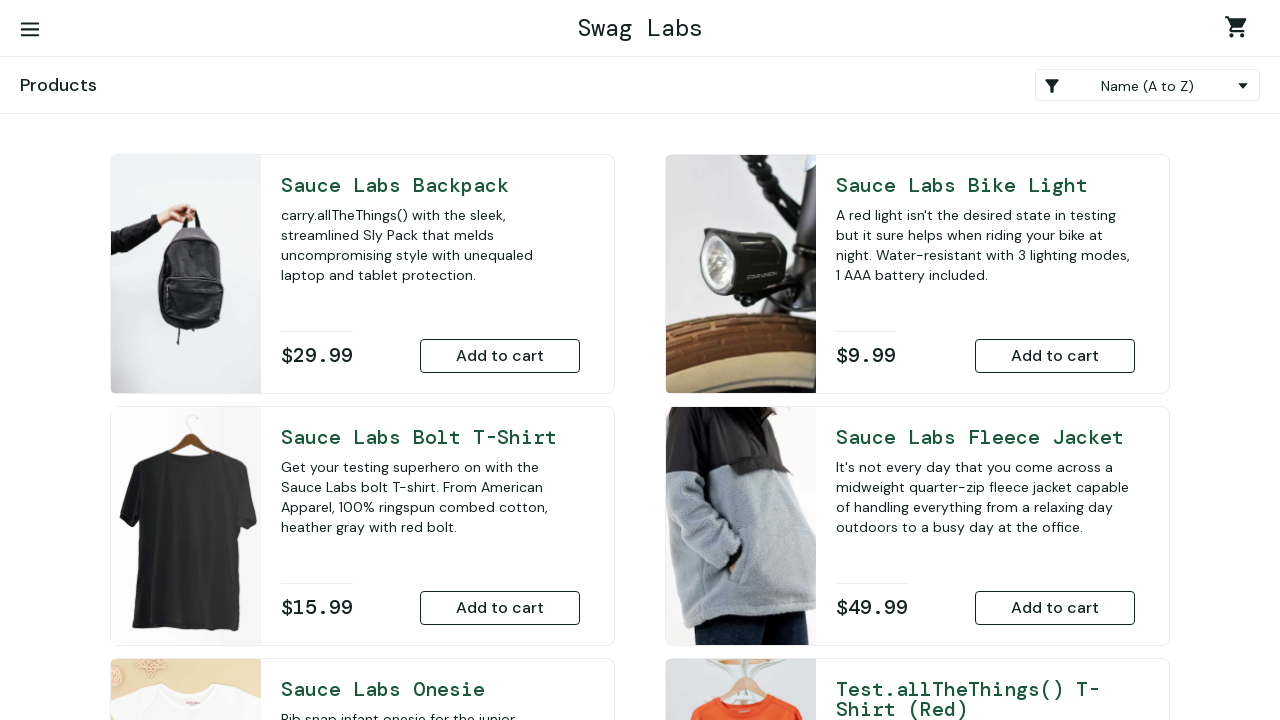

Retrieved app logo text: 'Swag Labs'
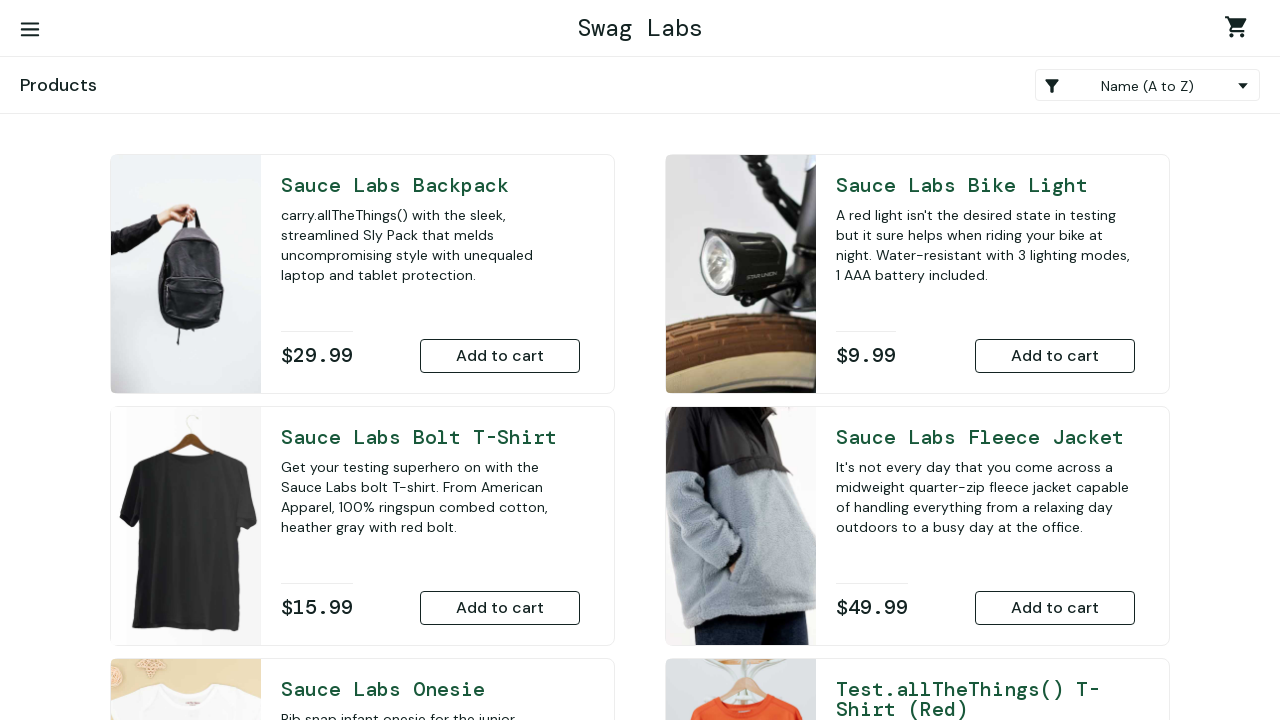

Opened burger menu at (30, 30) on button#react-burger-menu-btn
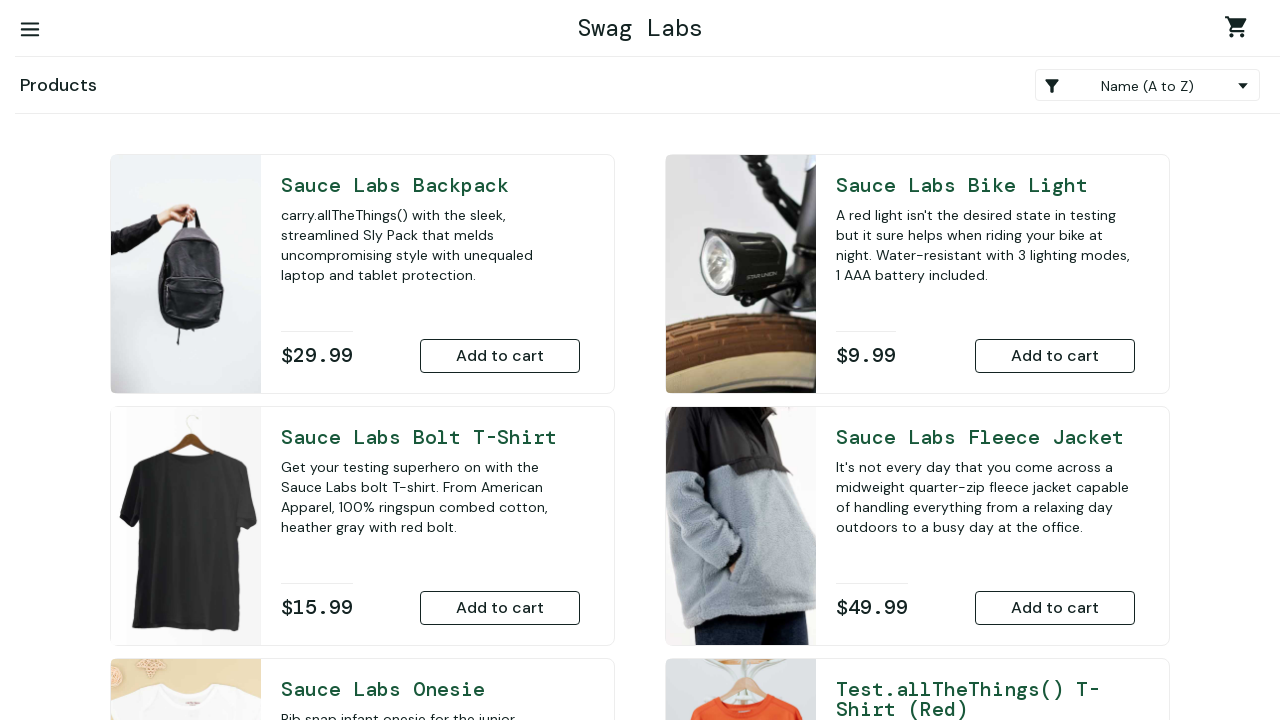

Burger menu items loaded and visible
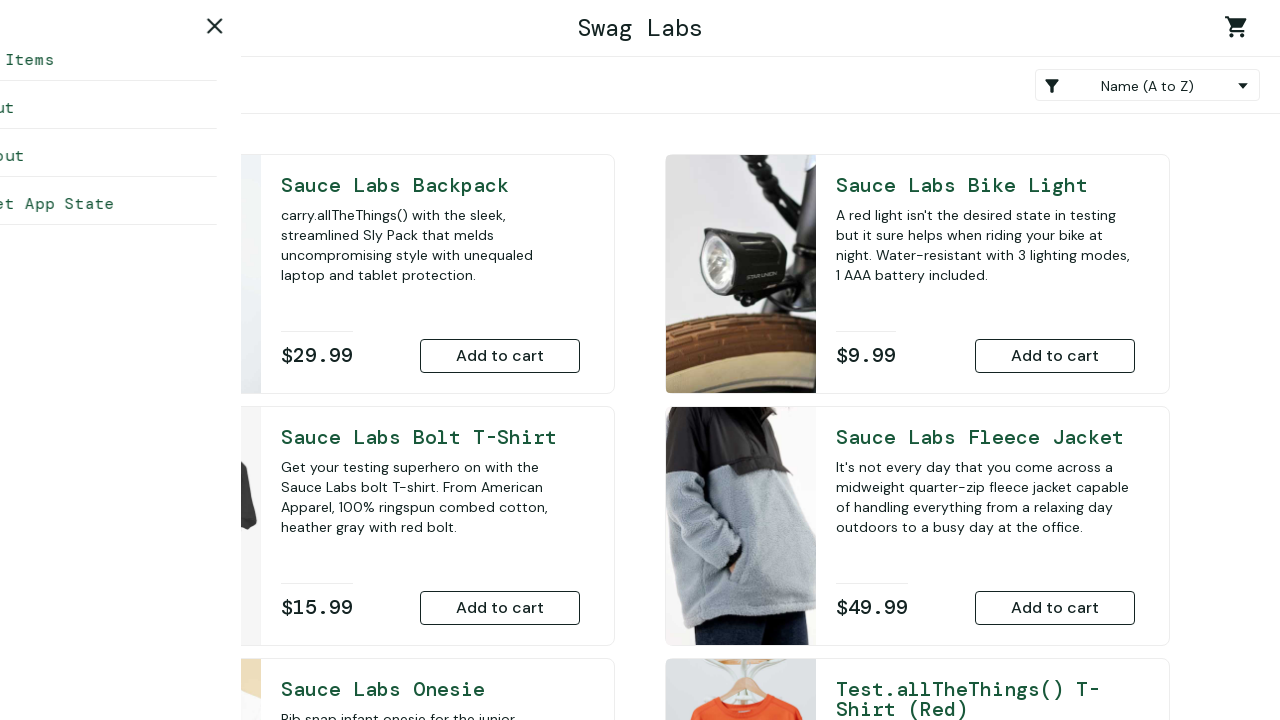

Retrieved burger menu items: ['All Items', 'About', 'Logout', 'Reset App State']
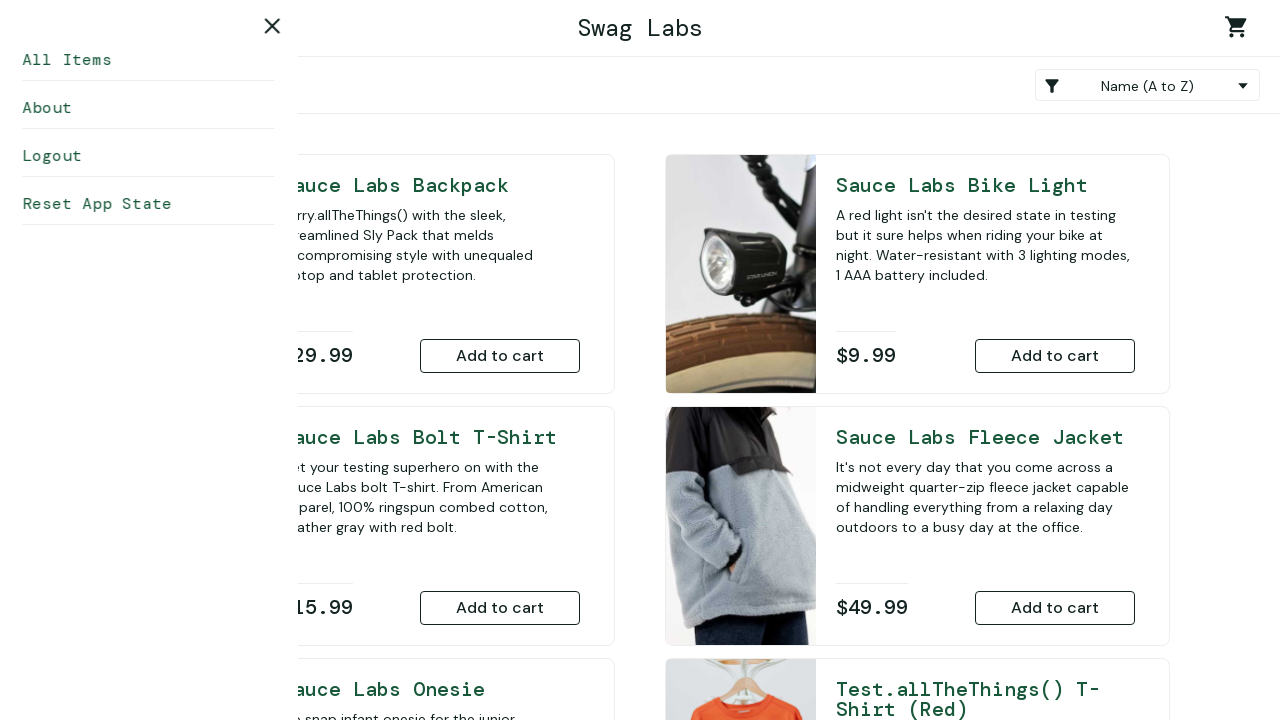

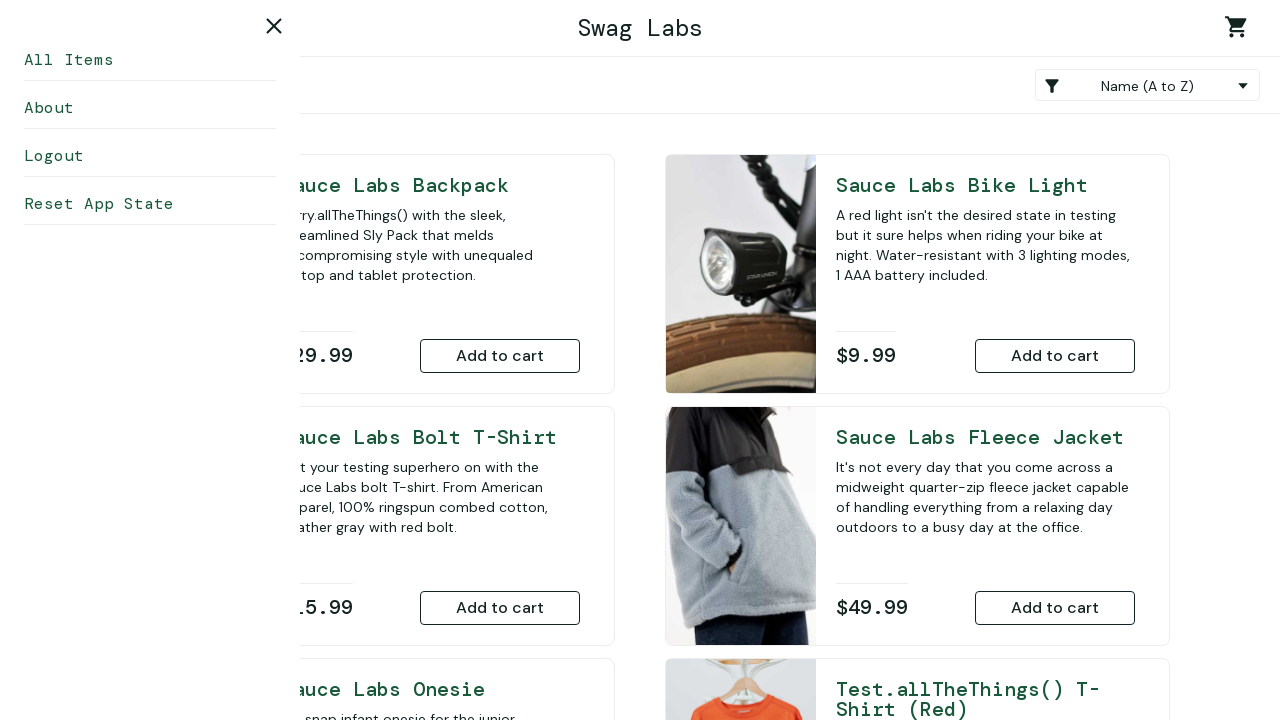